Tests tooltip functionality on DemoQA website by hovering over elements to trigger tooltip displays

Starting URL: https://demoqa.com/

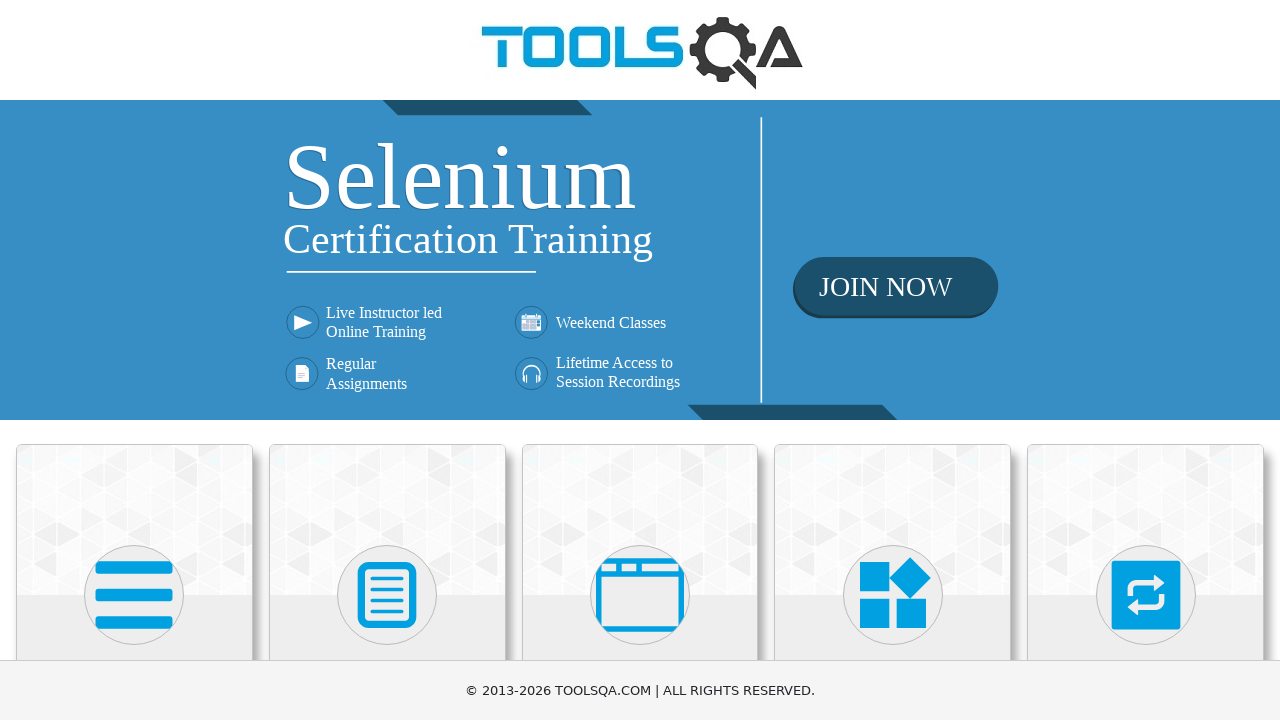

Scrolled down 300px to view Widgets section
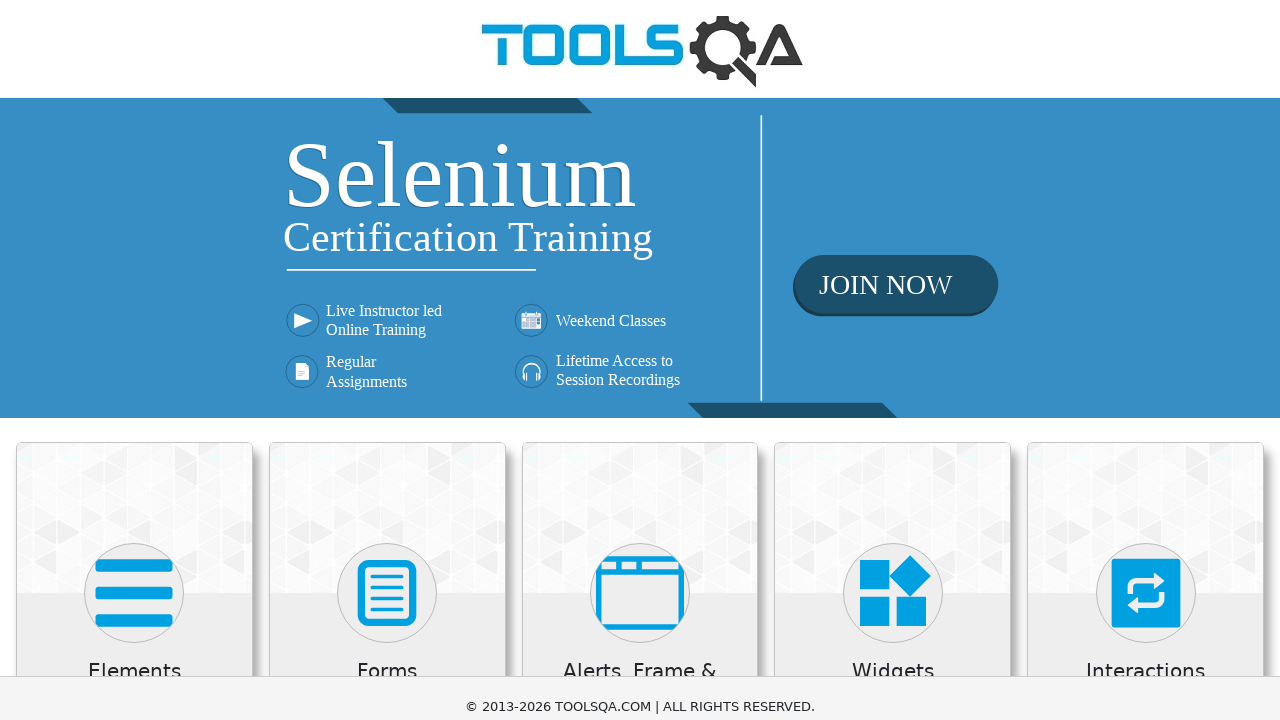

Clicked on Widgets card at (893, 373) on text=Widgets
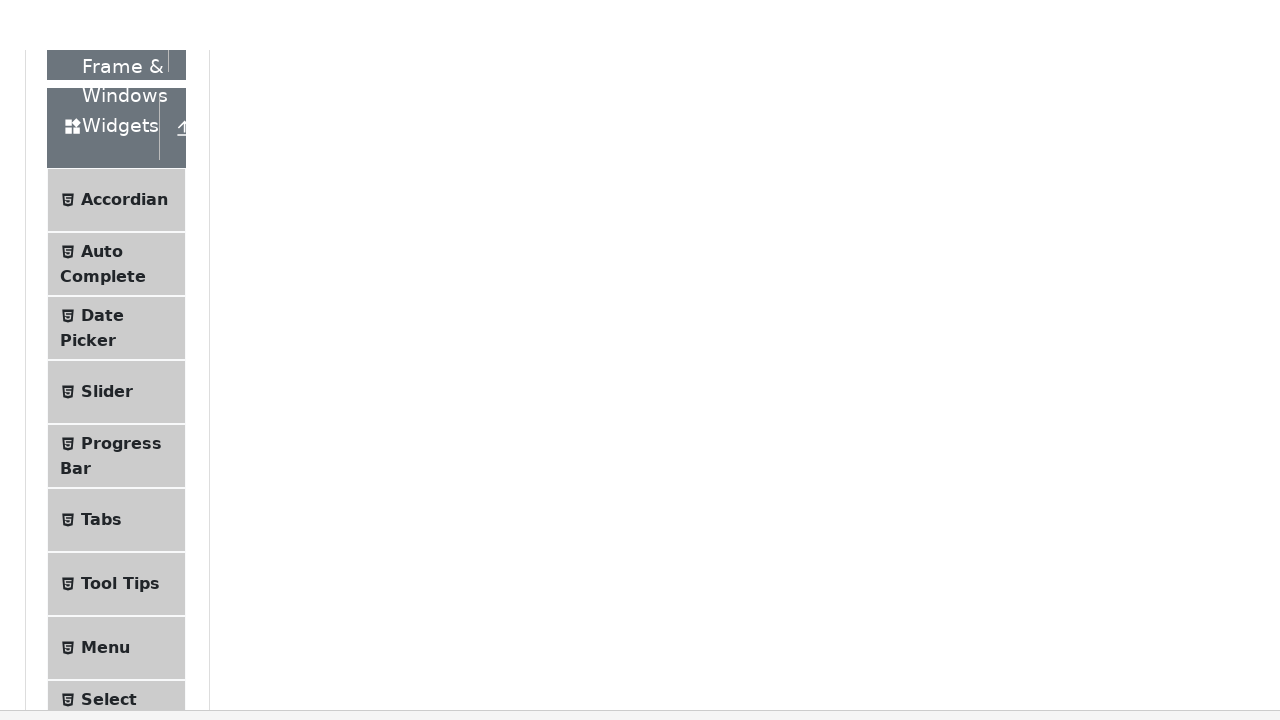

Scrolled down 300px to view Tool Tips menu
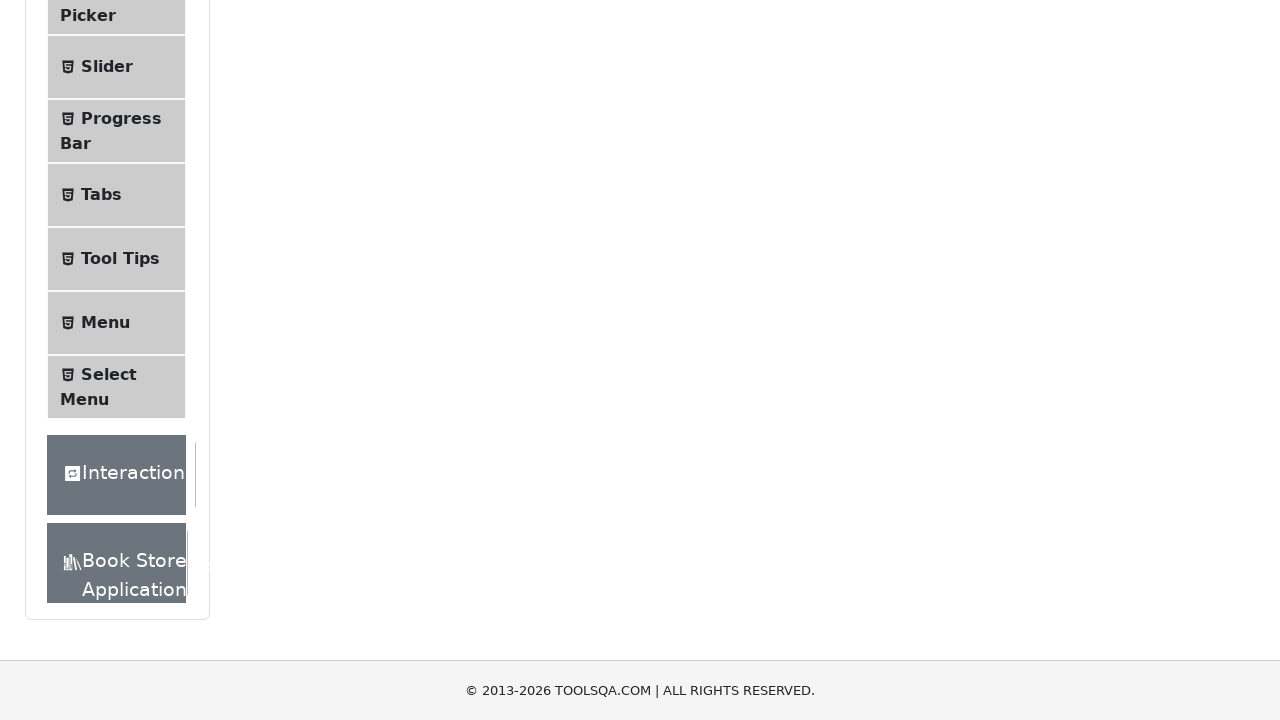

Clicked on Tool Tips menu item at (120, 259) on text=Tool Tips
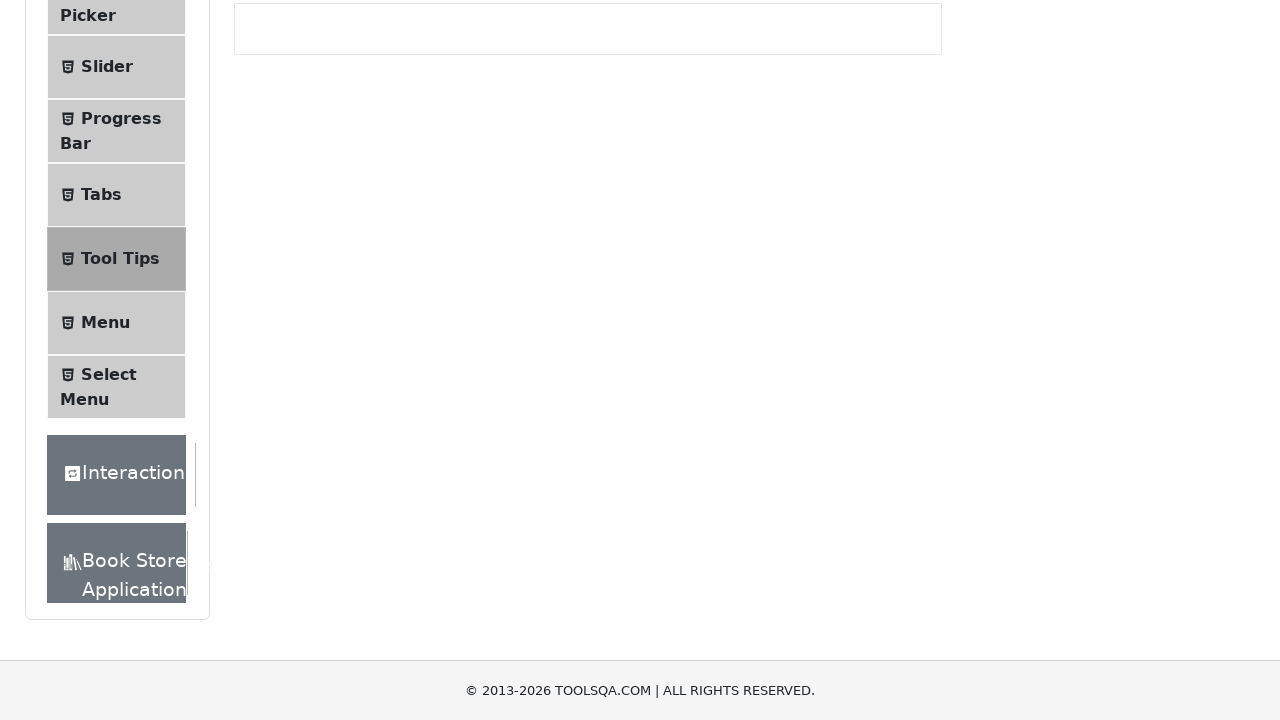

Hovered over button to trigger tooltip at (313, 282) on #toolTipButton
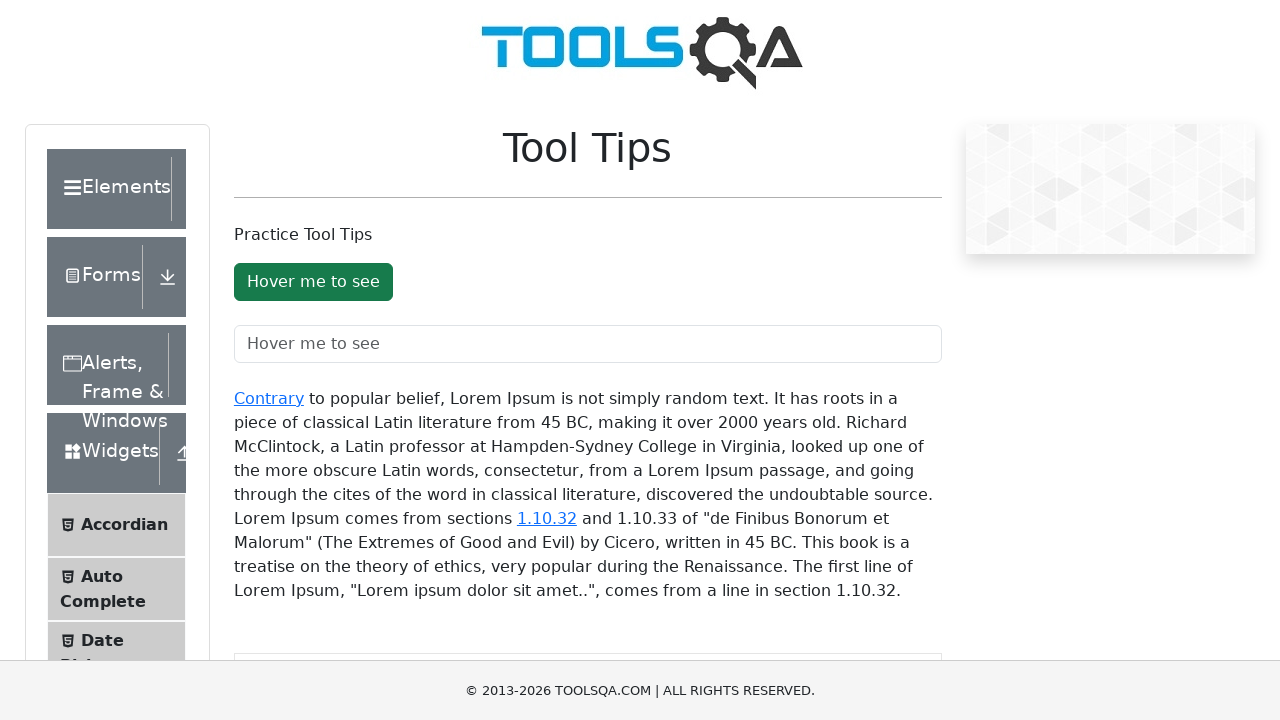

Waited 2000ms for tooltip to display
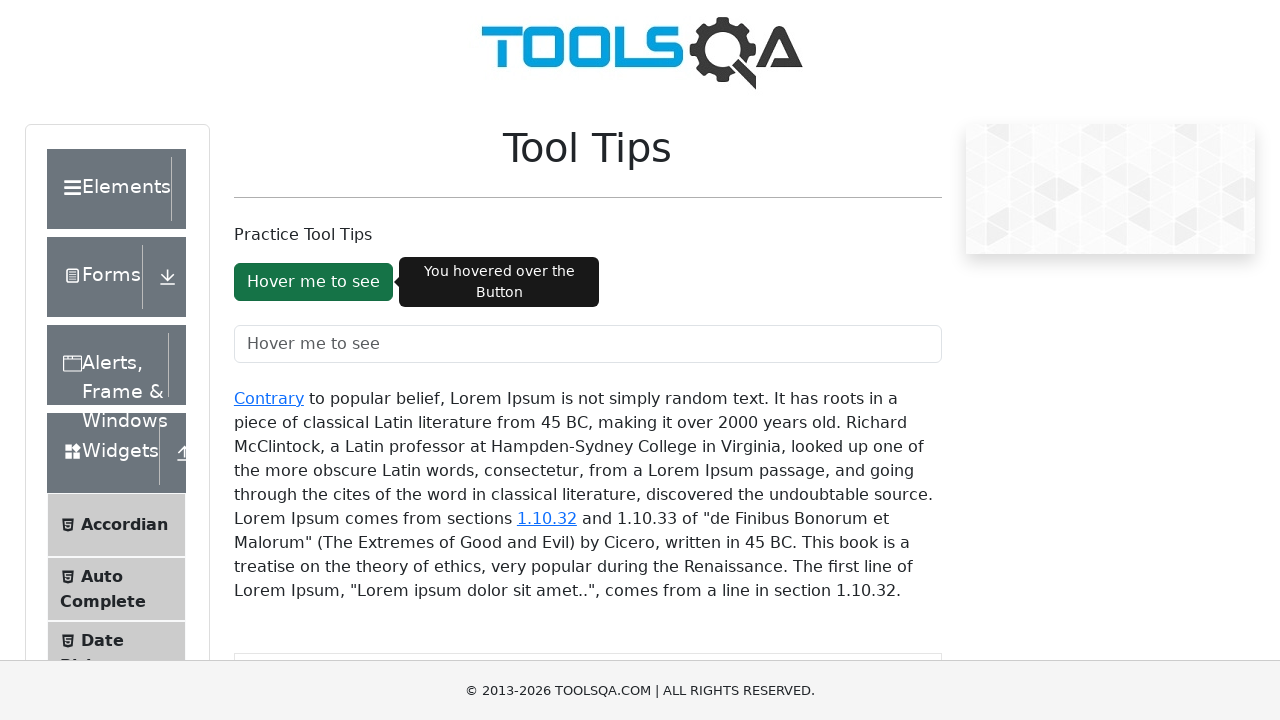

Hovered over text field to trigger tooltip at (588, 344) on #toolTipTextField
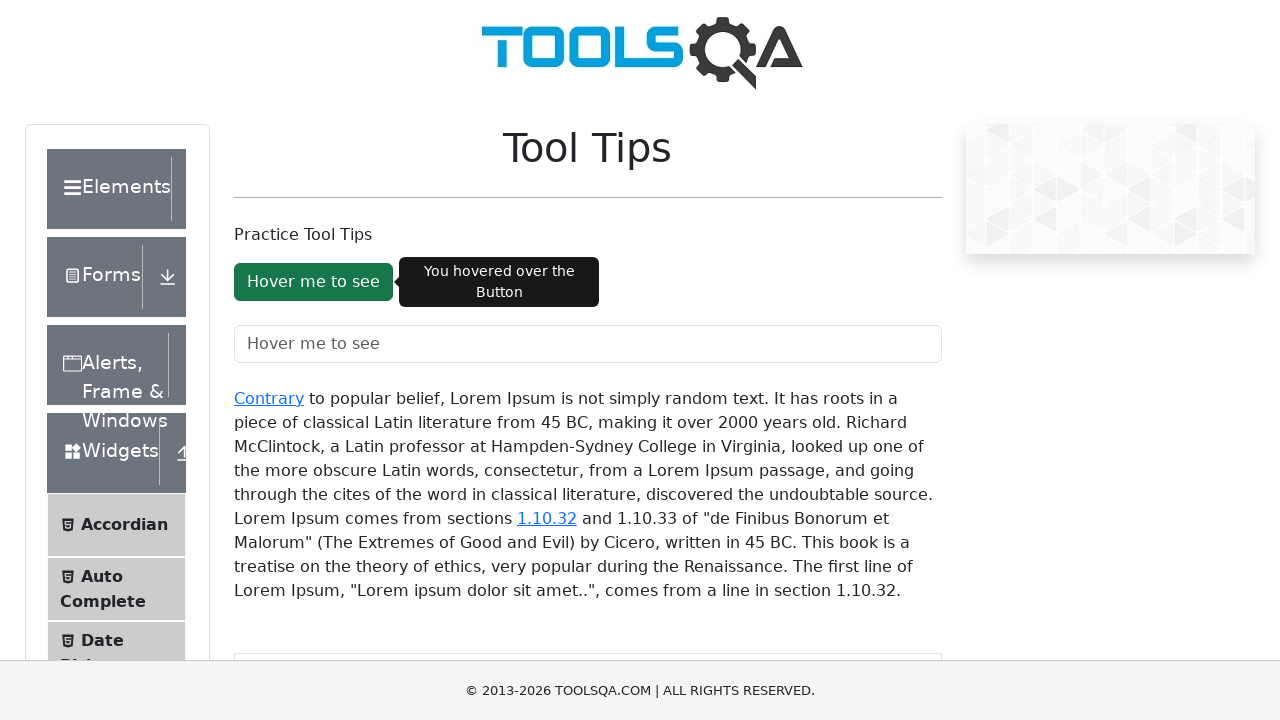

Waited 2000ms for tooltip to display
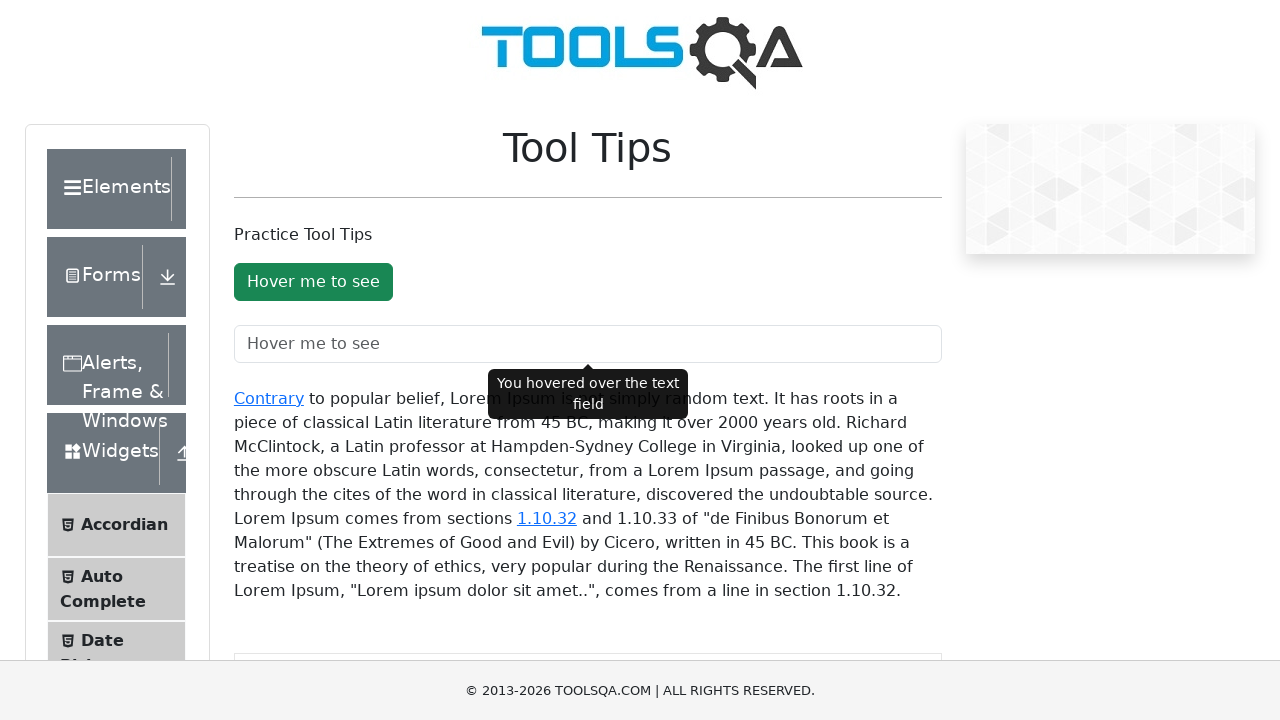

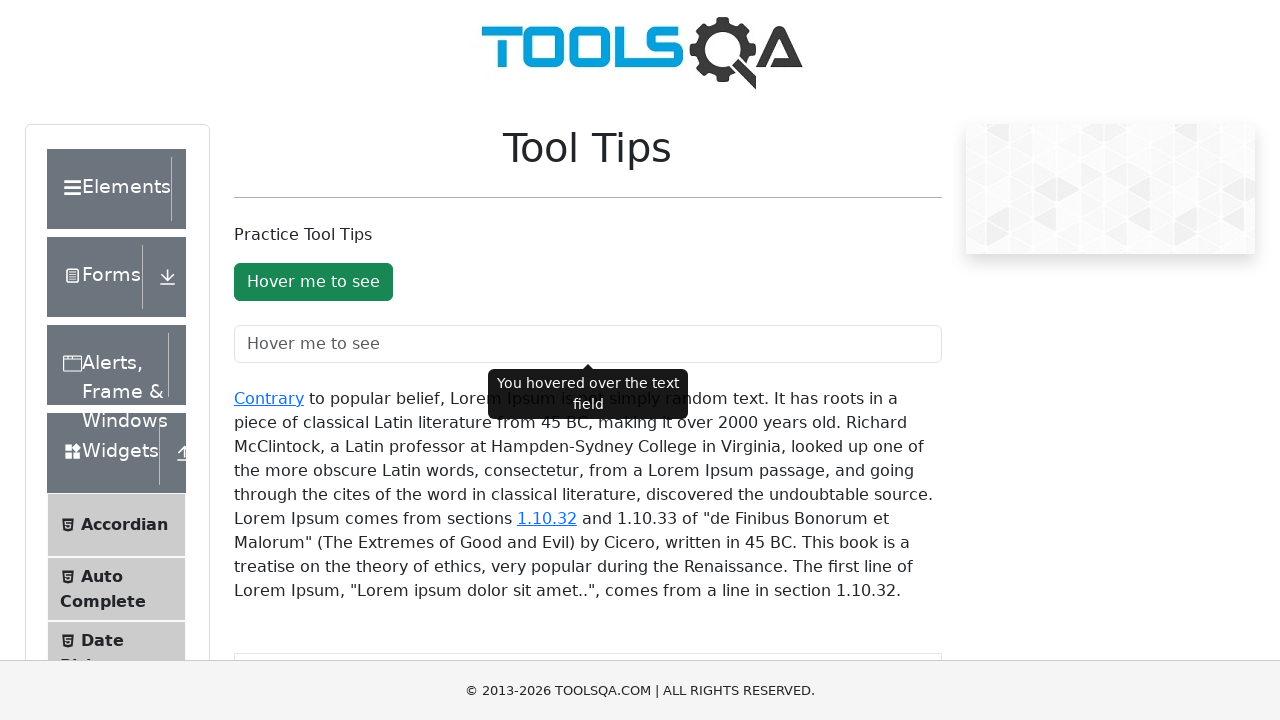